Tests confirm alert by clicking Cancel and verifying the cancellation message

Starting URL: https://demoqa.com/alerts

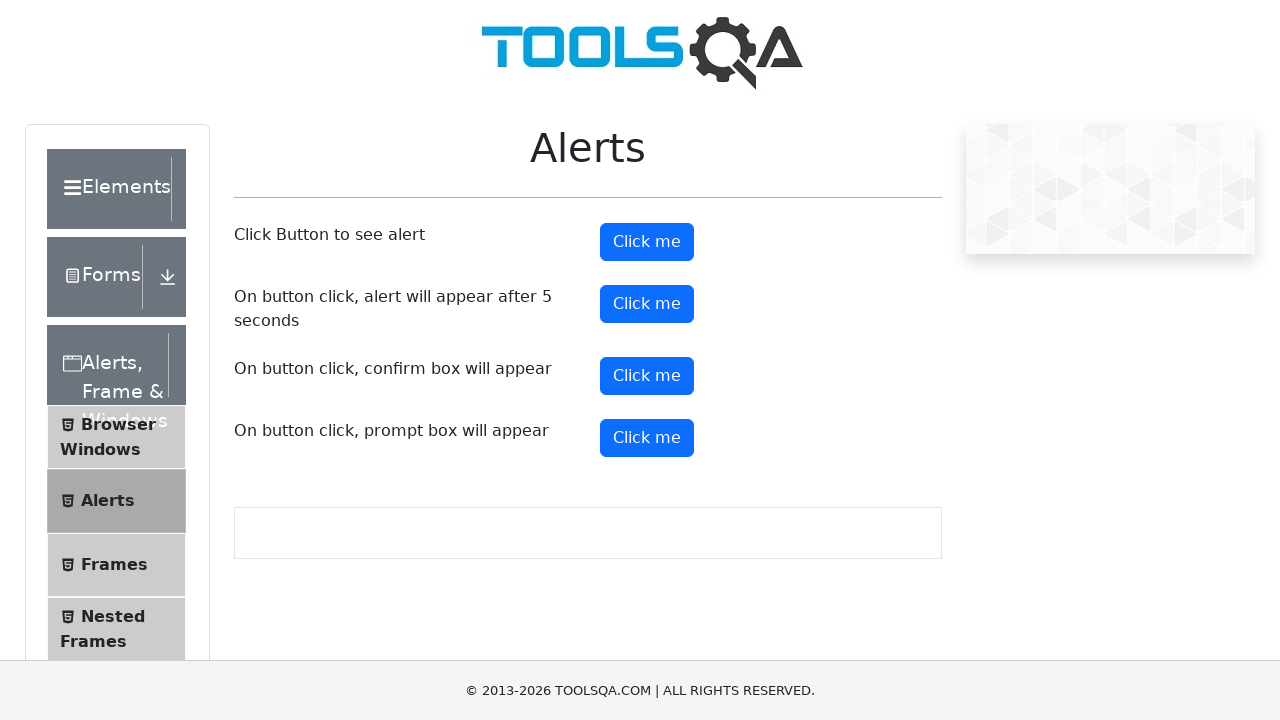

Set up dialog handler to dismiss alerts by clicking Cancel
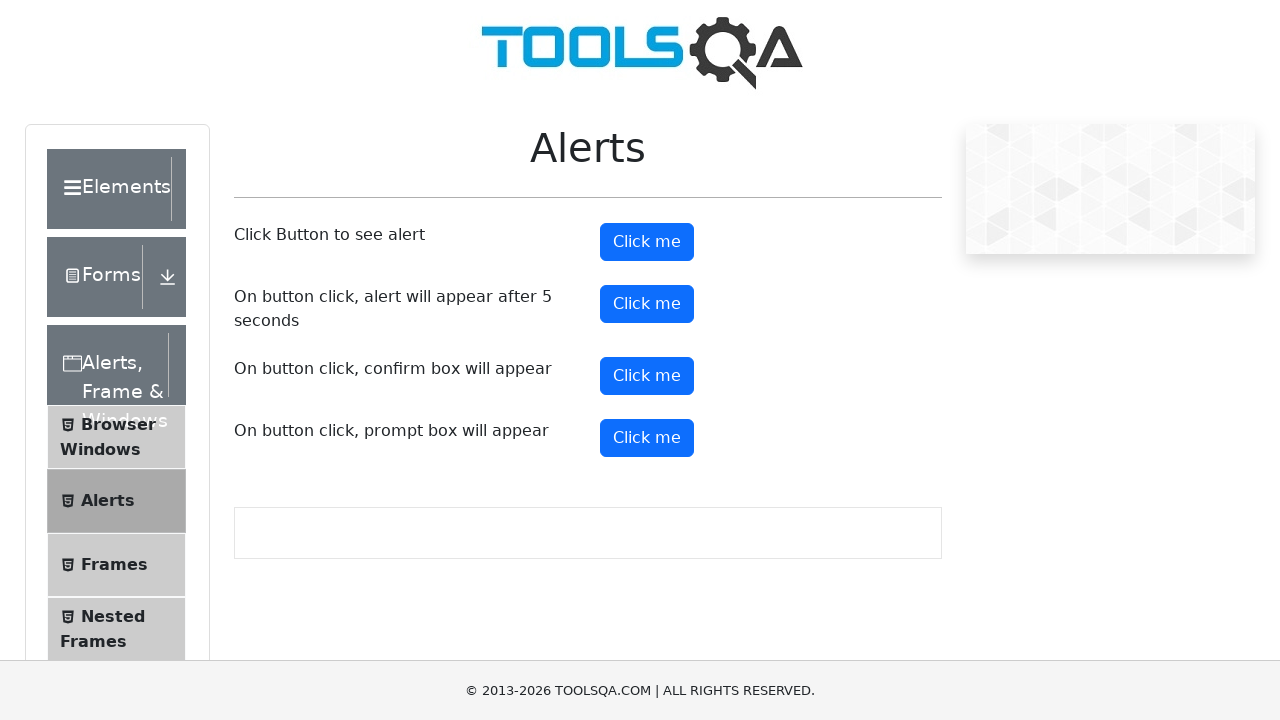

Clicked the confirm button to trigger the alert
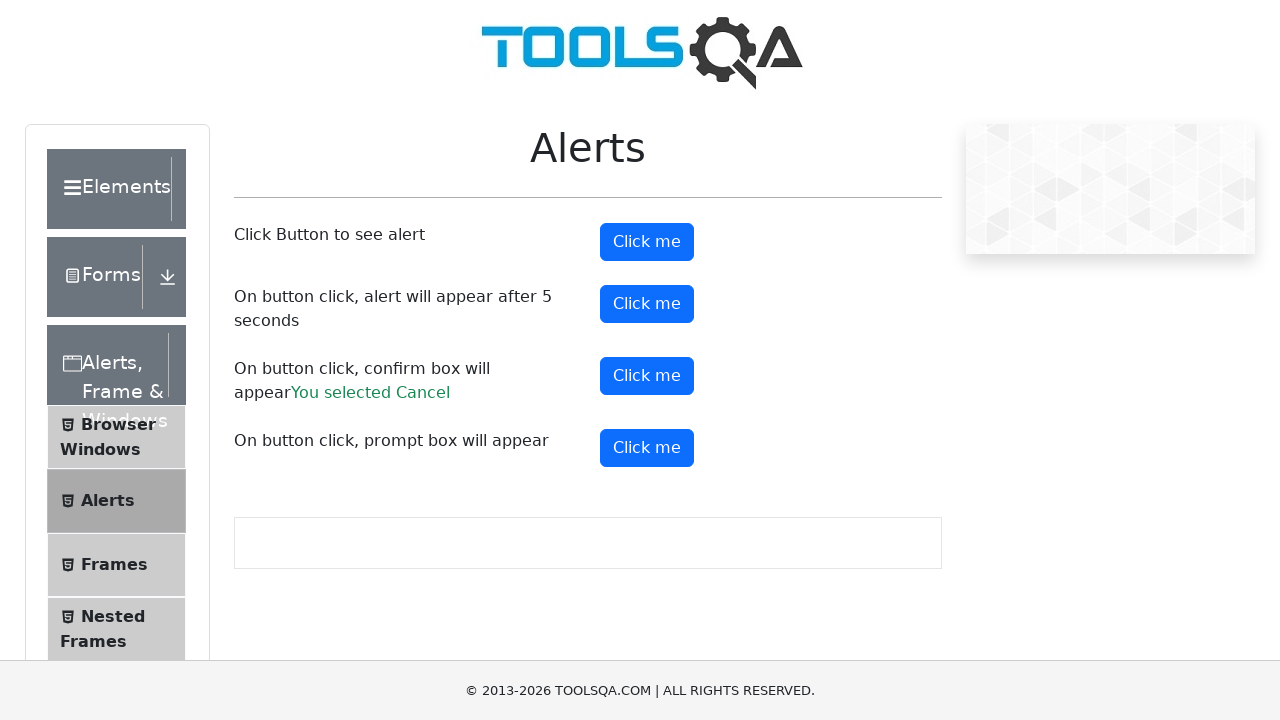

Waited for cancellation result message to appear
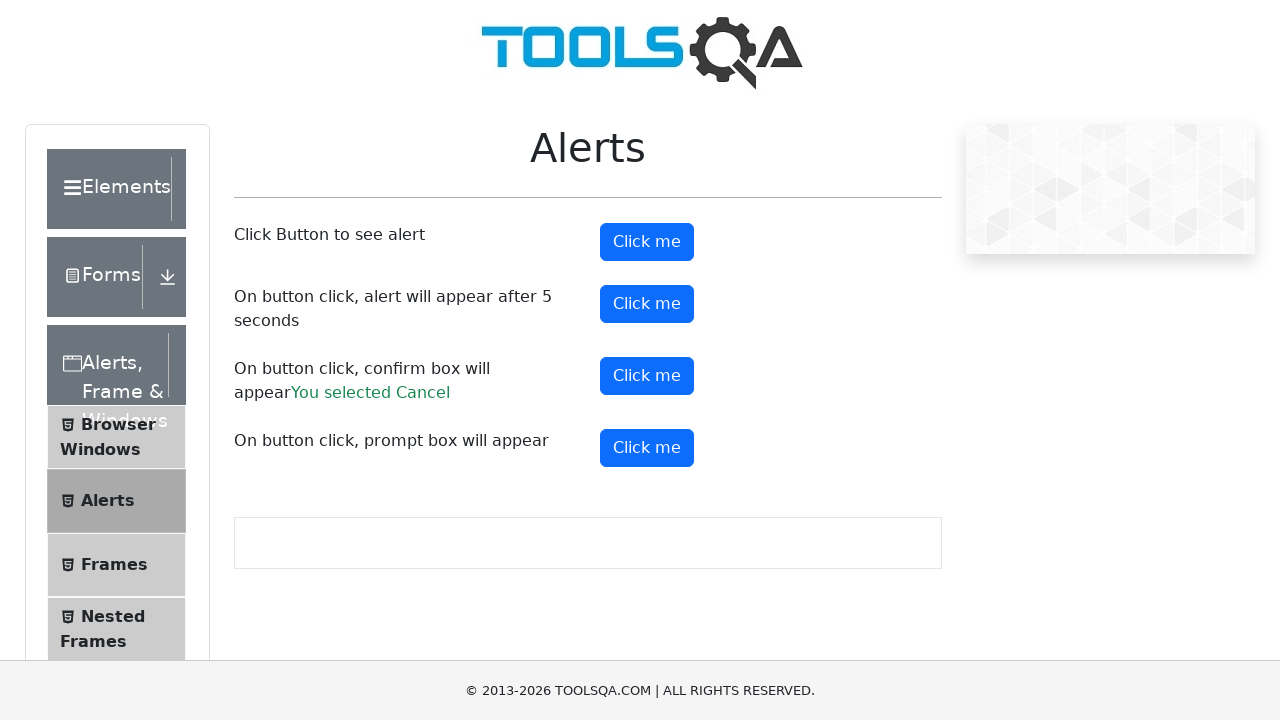

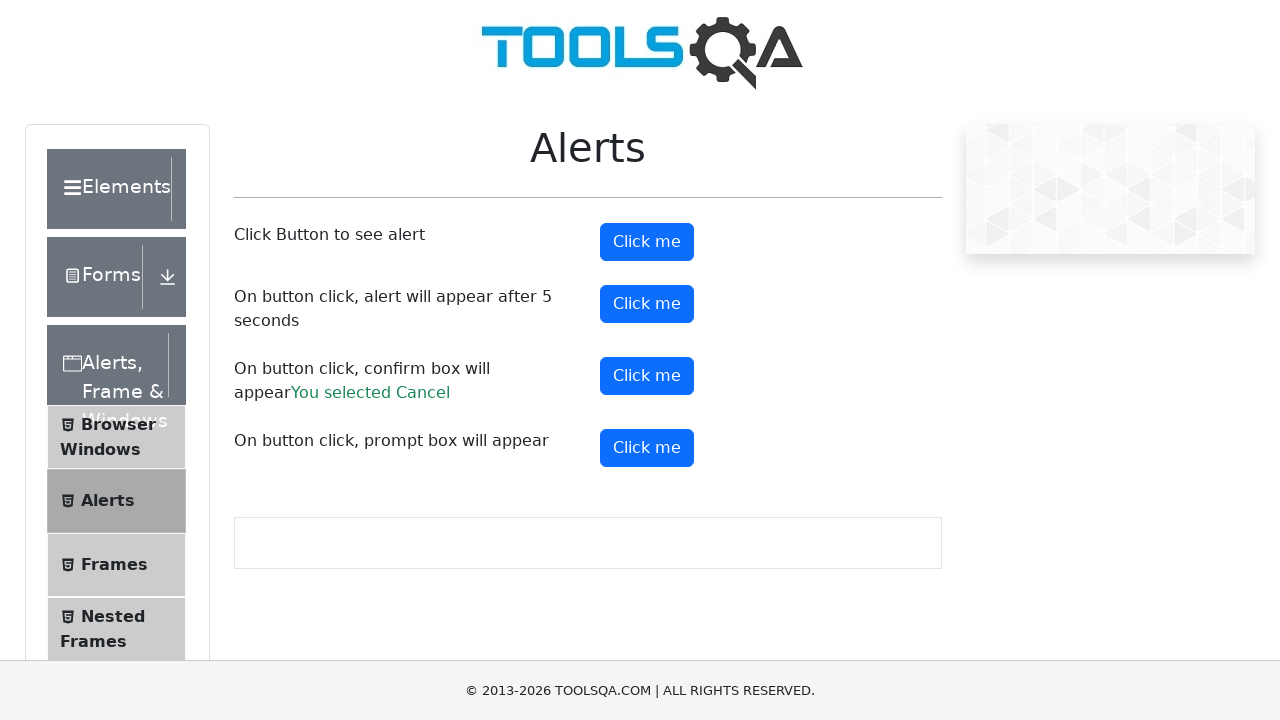